Simple test that navigates to the EKF Group homepage and verifies the page loads successfully

Starting URL: https://ekfgroup.com/

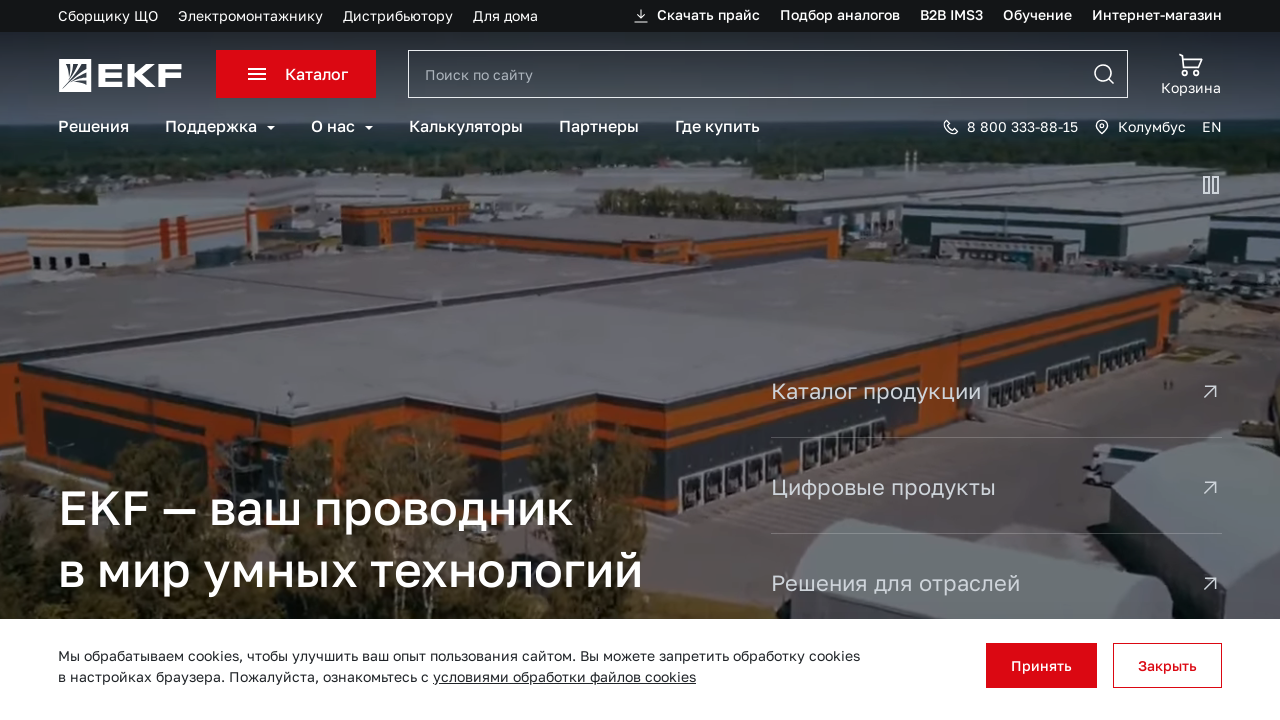

Waited for page DOM to fully load
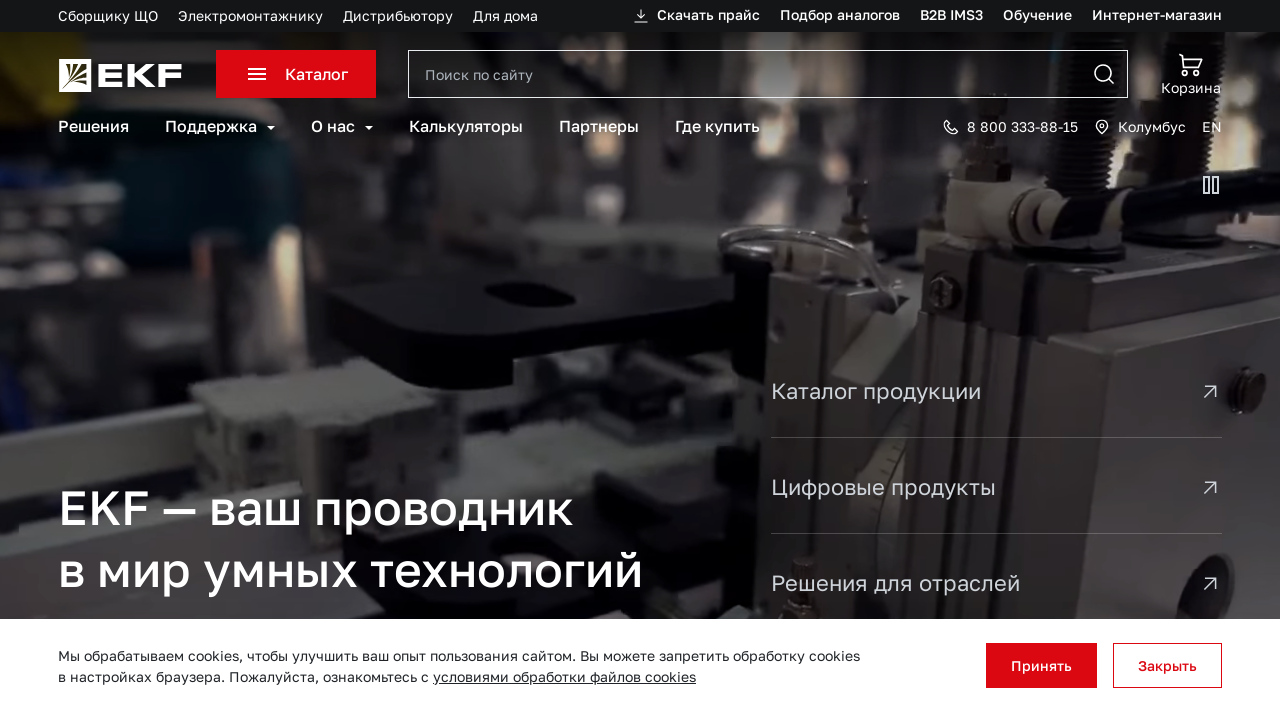

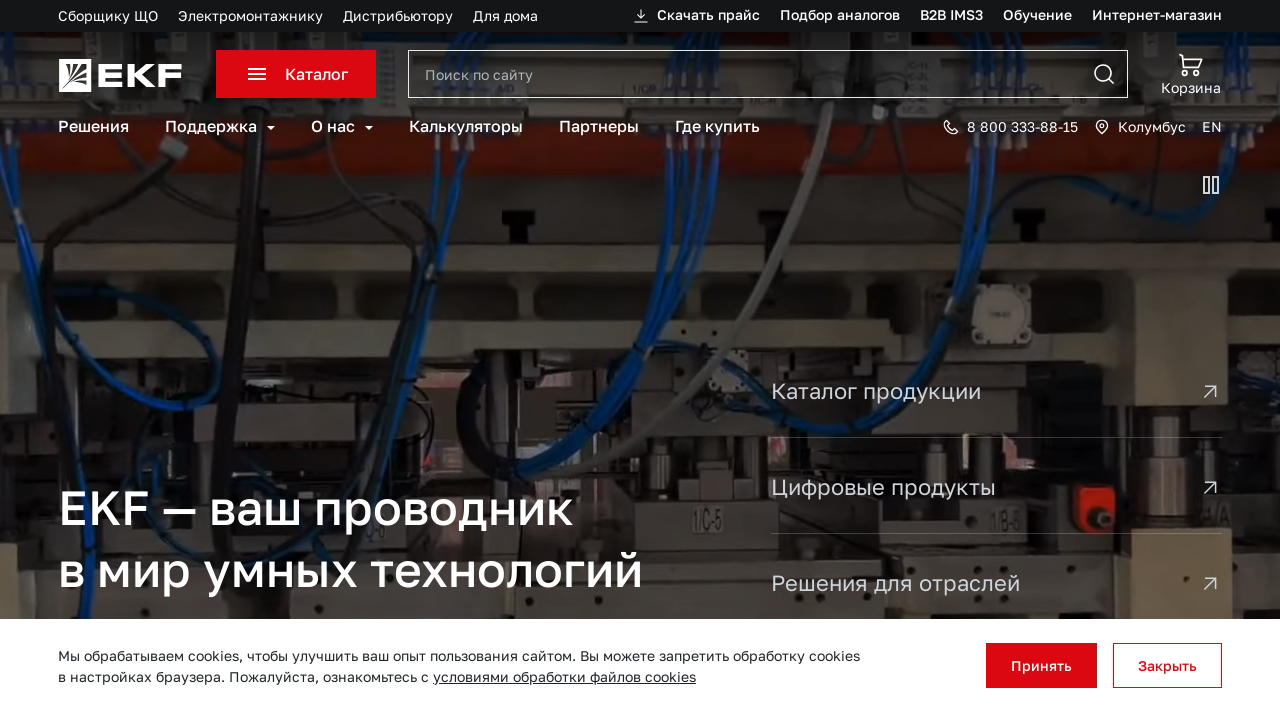